Tests clicking a primary button on an Angular demo application page while simulating network throttling conditions

Starting URL: https://rahulshettyacademy.com/angularAppdemo

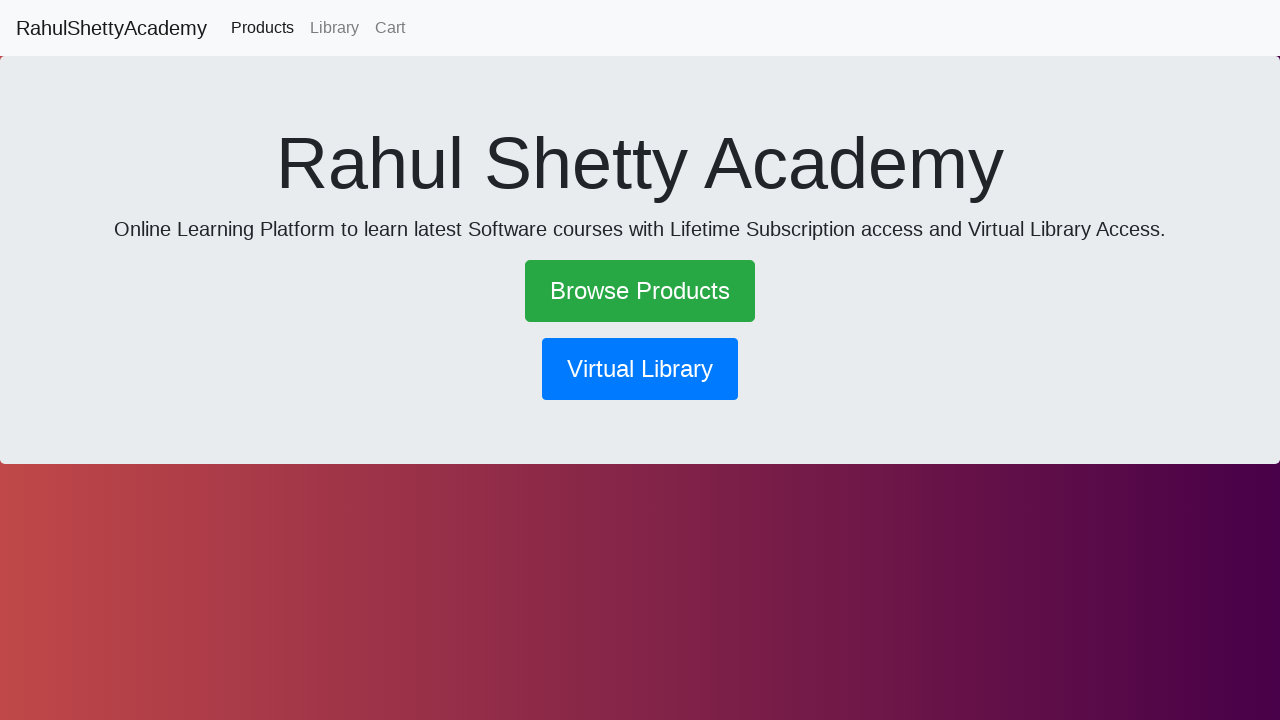

Navigated to Angular demo application page
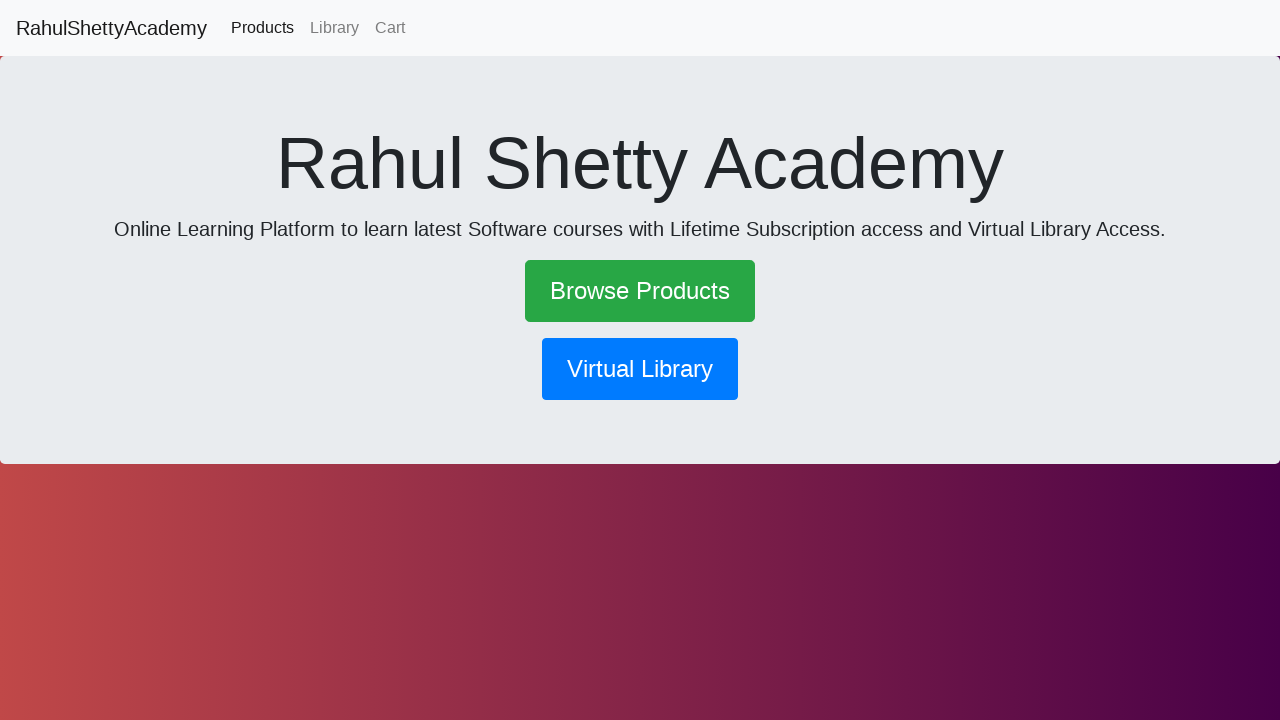

Clicked primary button on the Angular demo page at (640, 369) on .btn.btn-primary
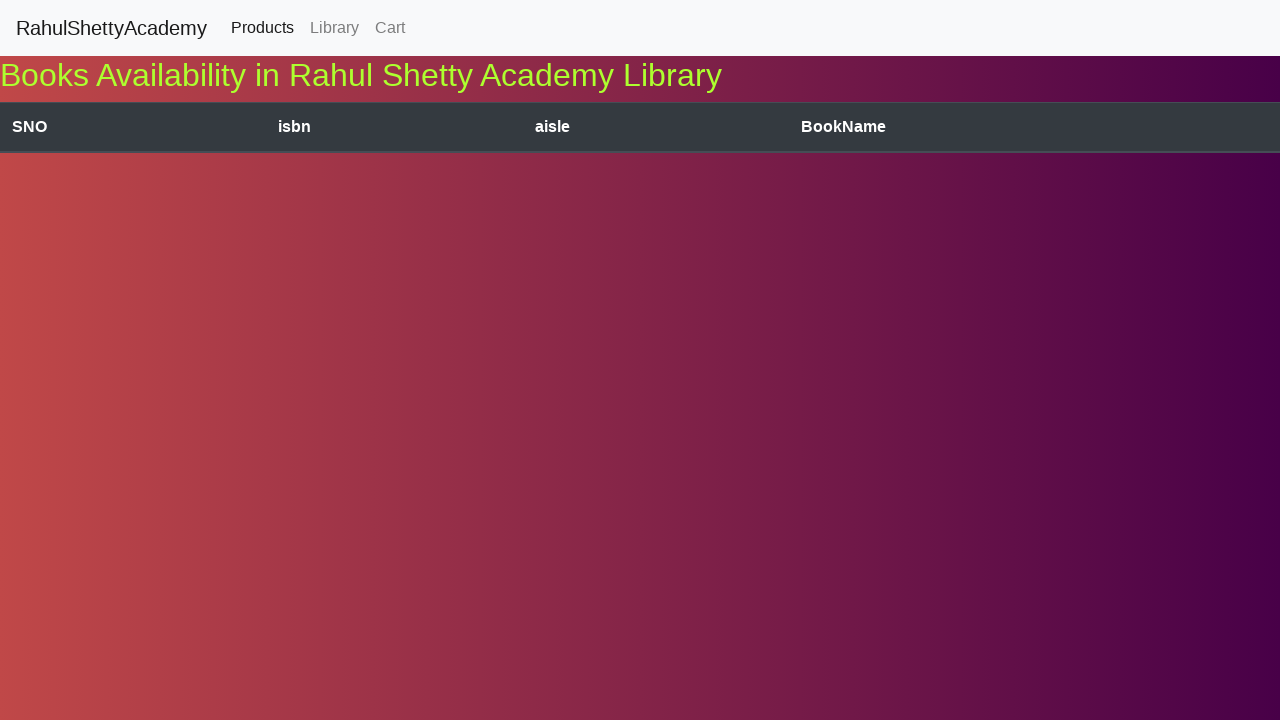

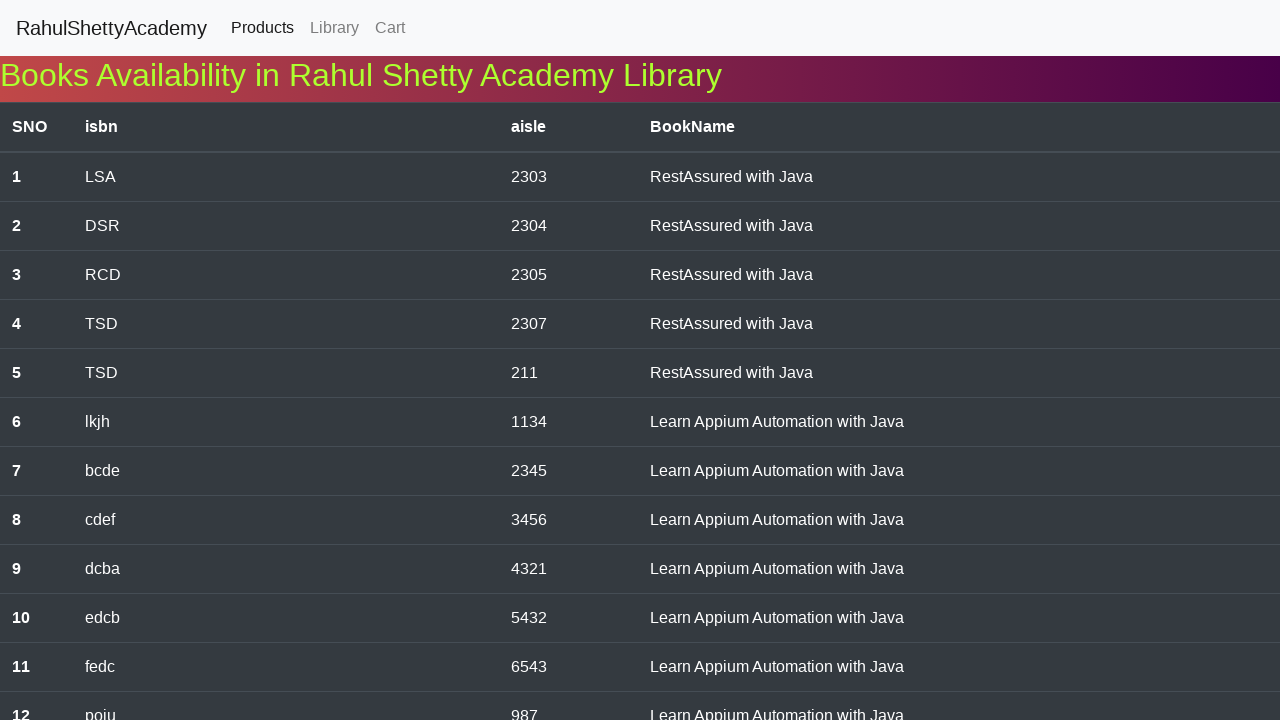